Tests filtering functionality to display active, completed, and all items using filter links

Starting URL: https://demo.playwright.dev/todomvc

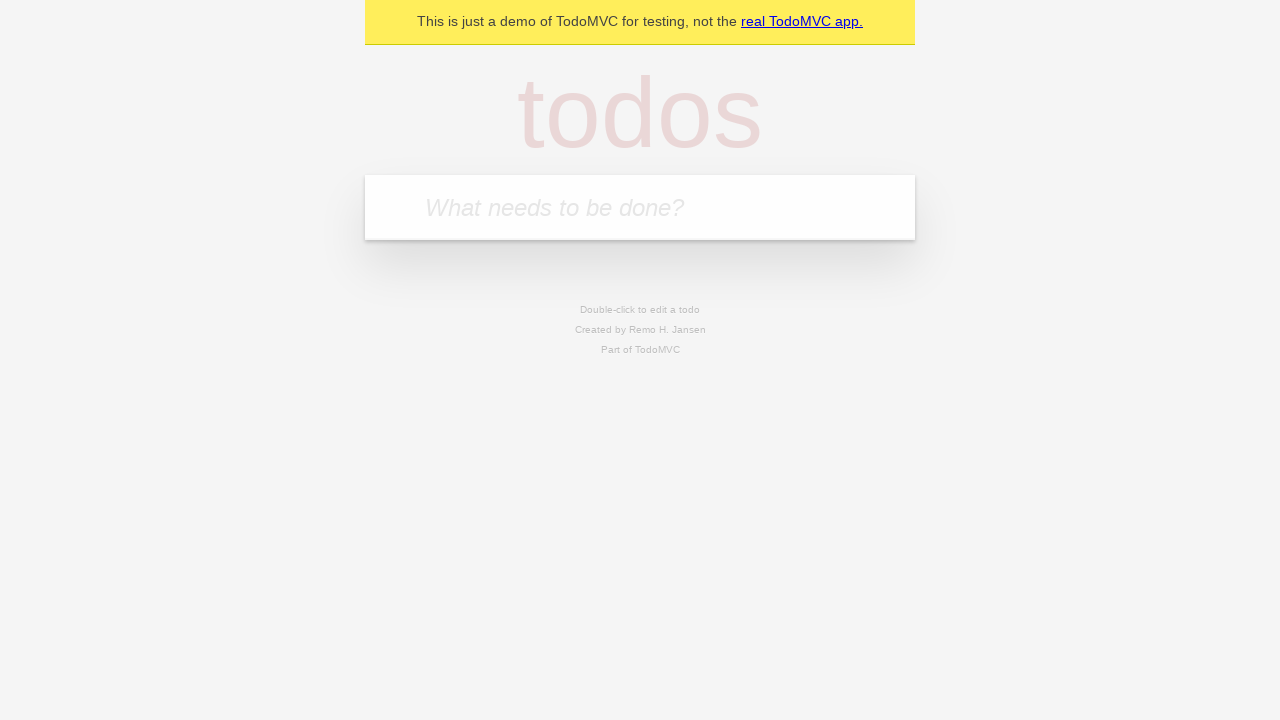

Filled new todo field with 'buy some cheese' on .new-todo
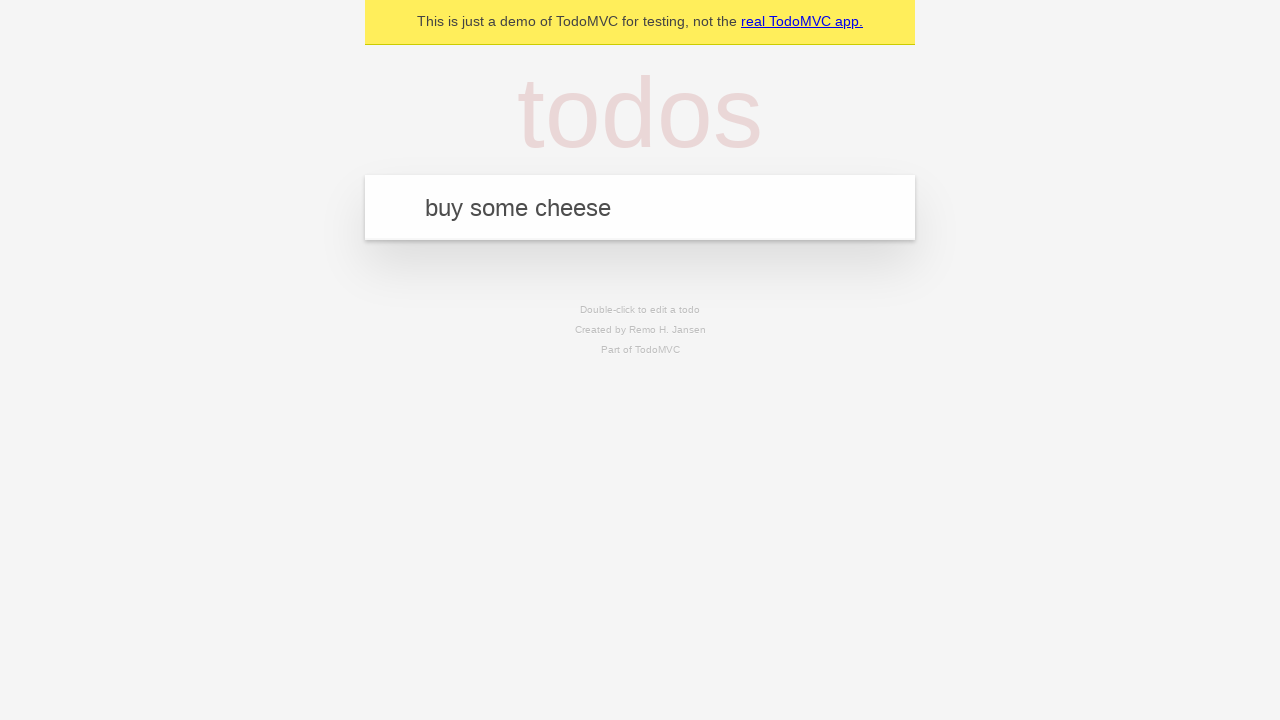

Pressed Enter to add 'buy some cheese' todo on .new-todo
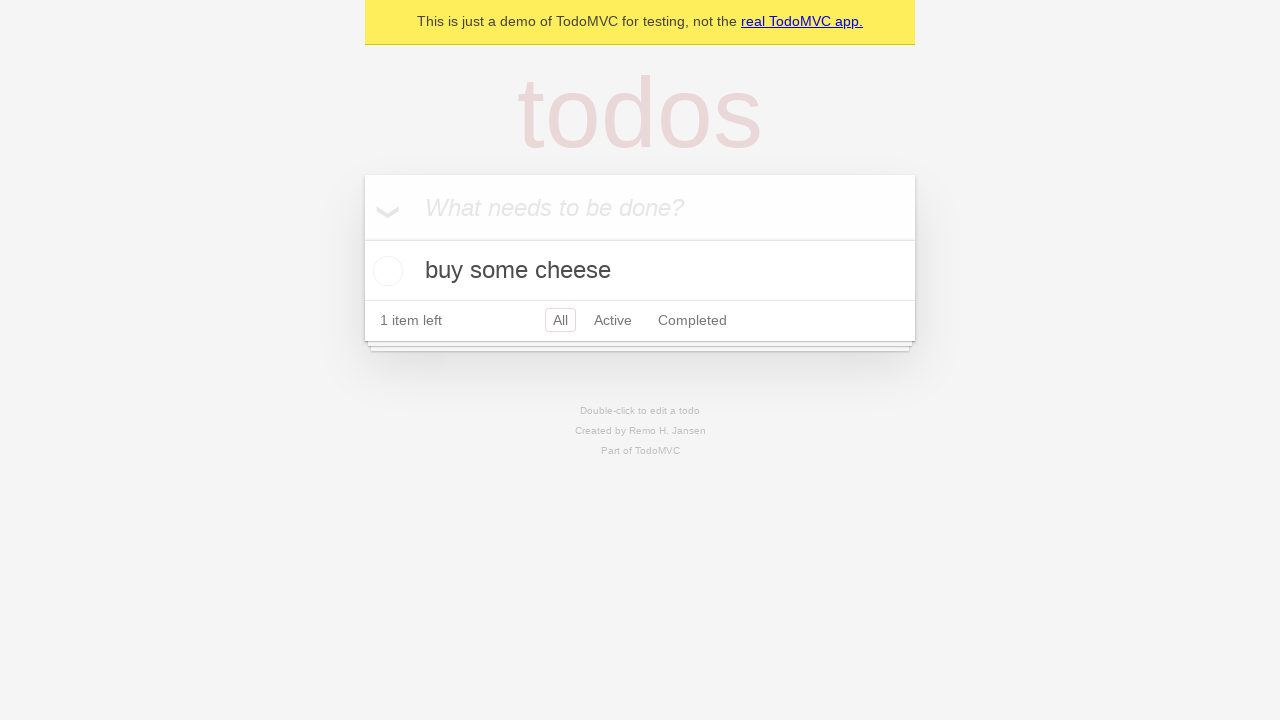

Filled new todo field with 'feed the cat' on .new-todo
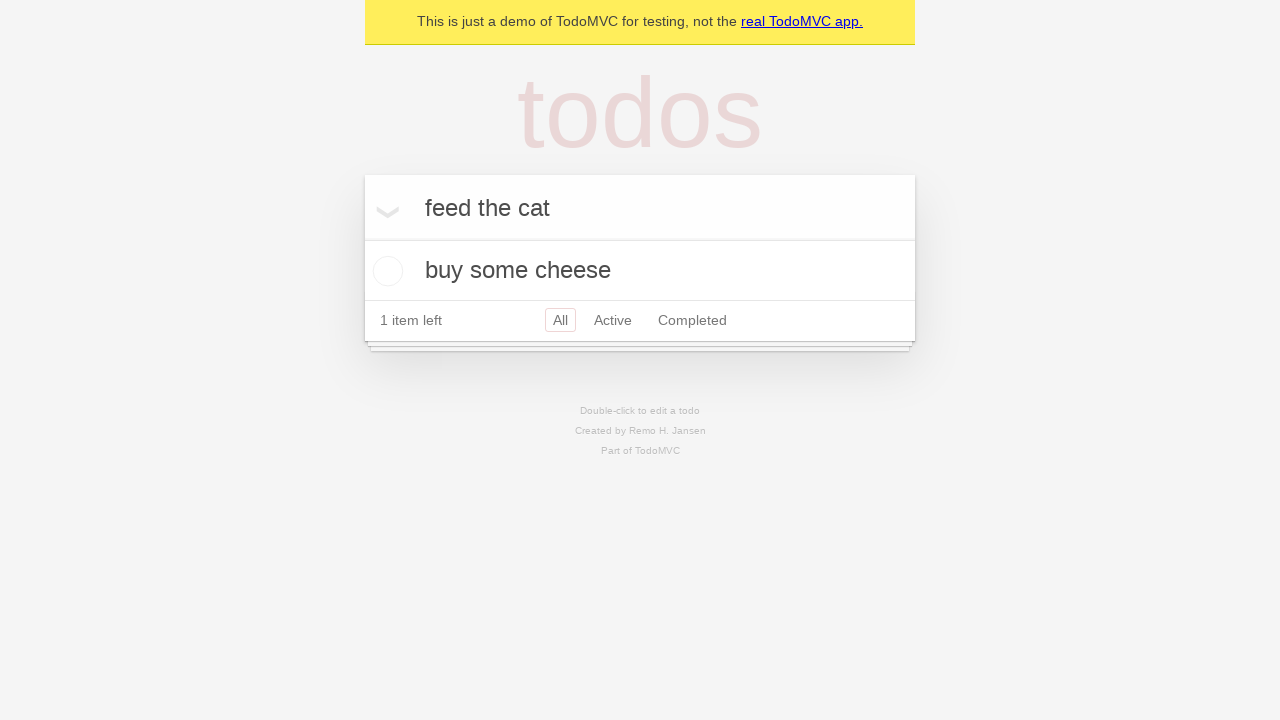

Pressed Enter to add 'feed the cat' todo on .new-todo
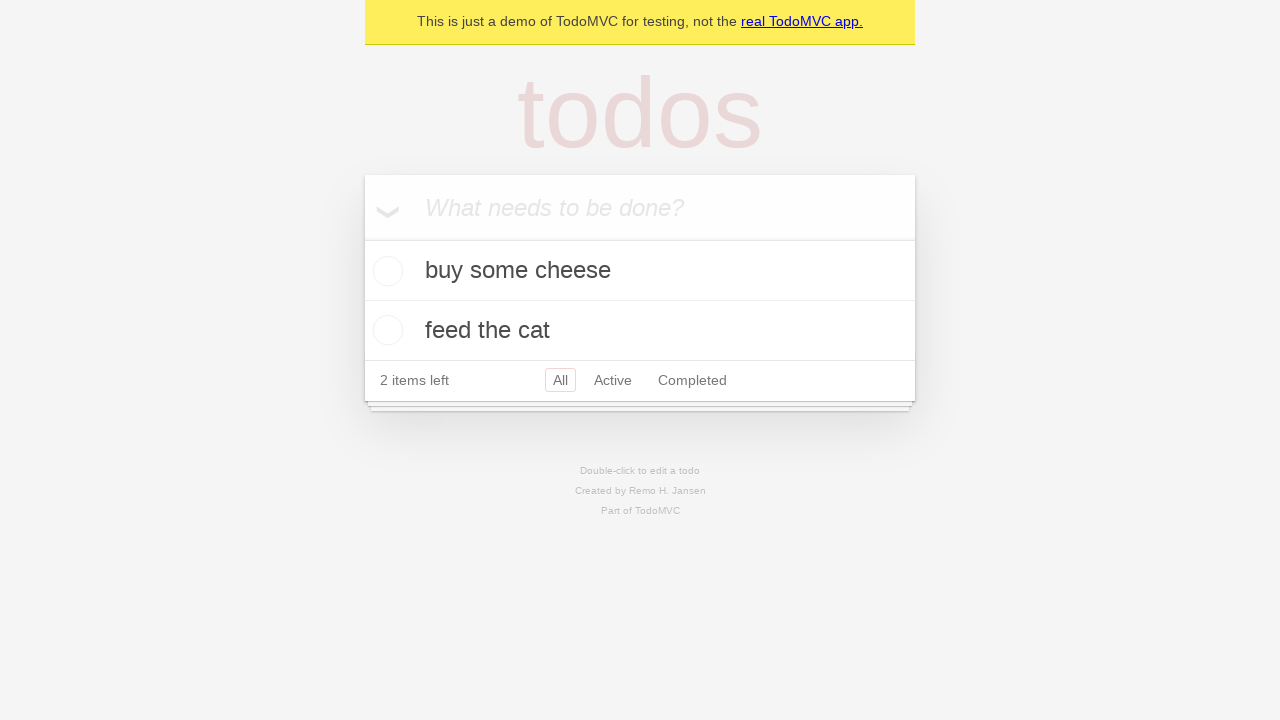

Filled new todo field with 'book a doctors appointment' on .new-todo
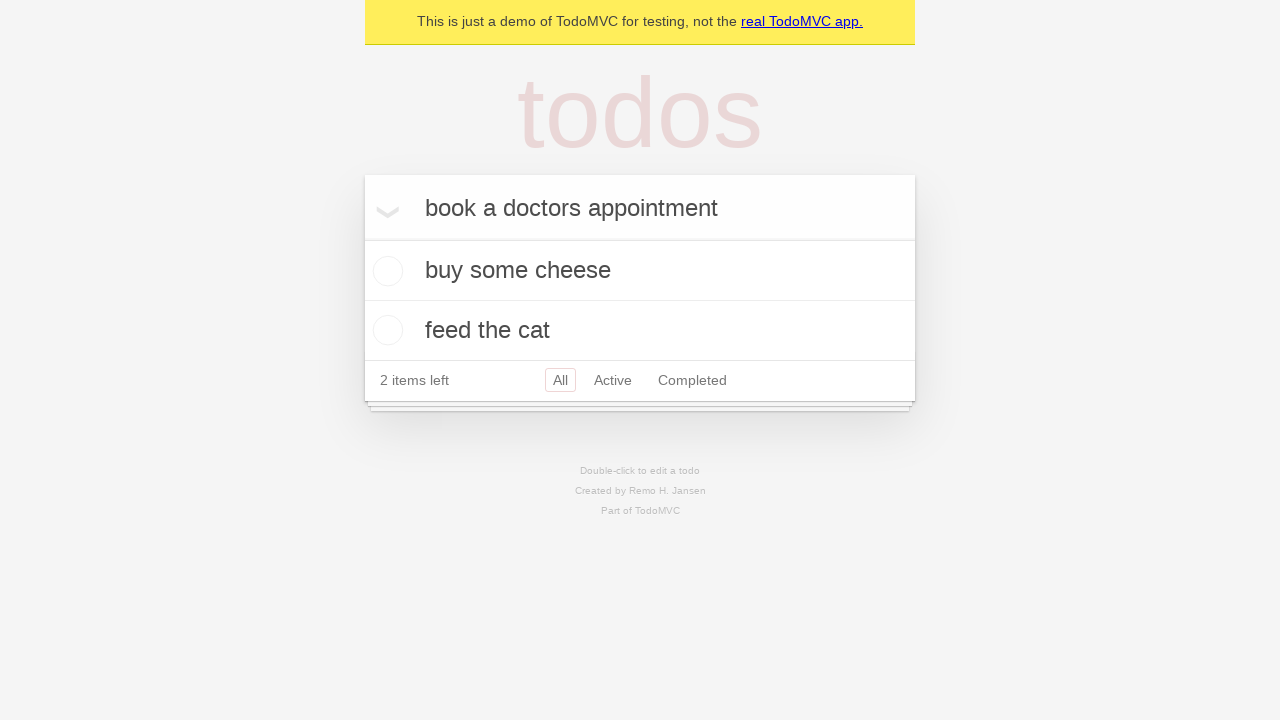

Pressed Enter to add 'book a doctors appointment' todo on .new-todo
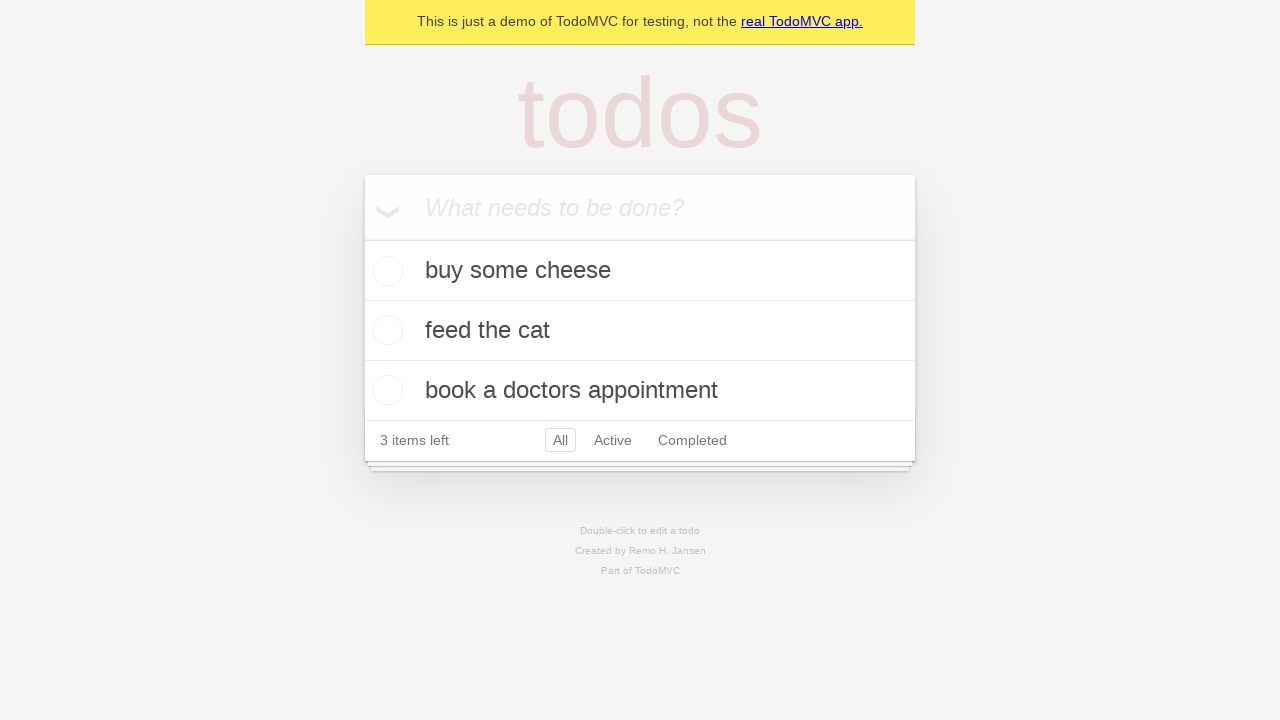

Filters section loaded
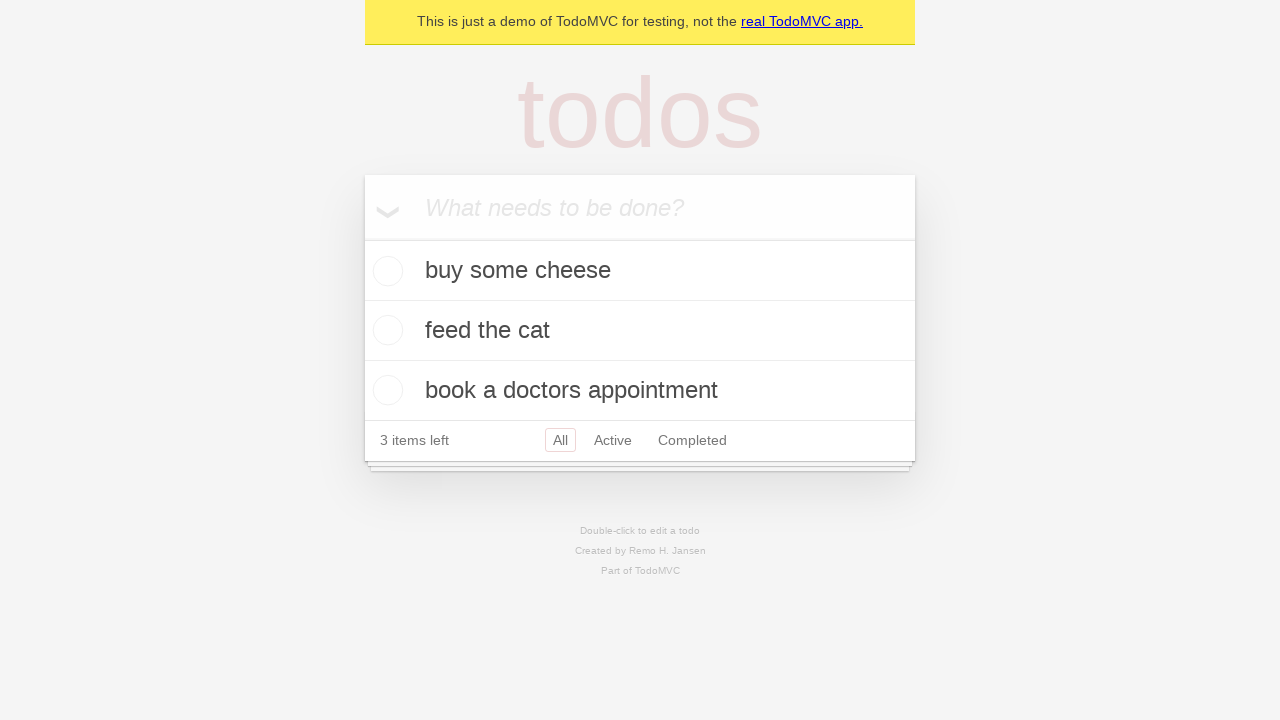

Clicked Active filter link at (613, 440) on .filters >> text=Active
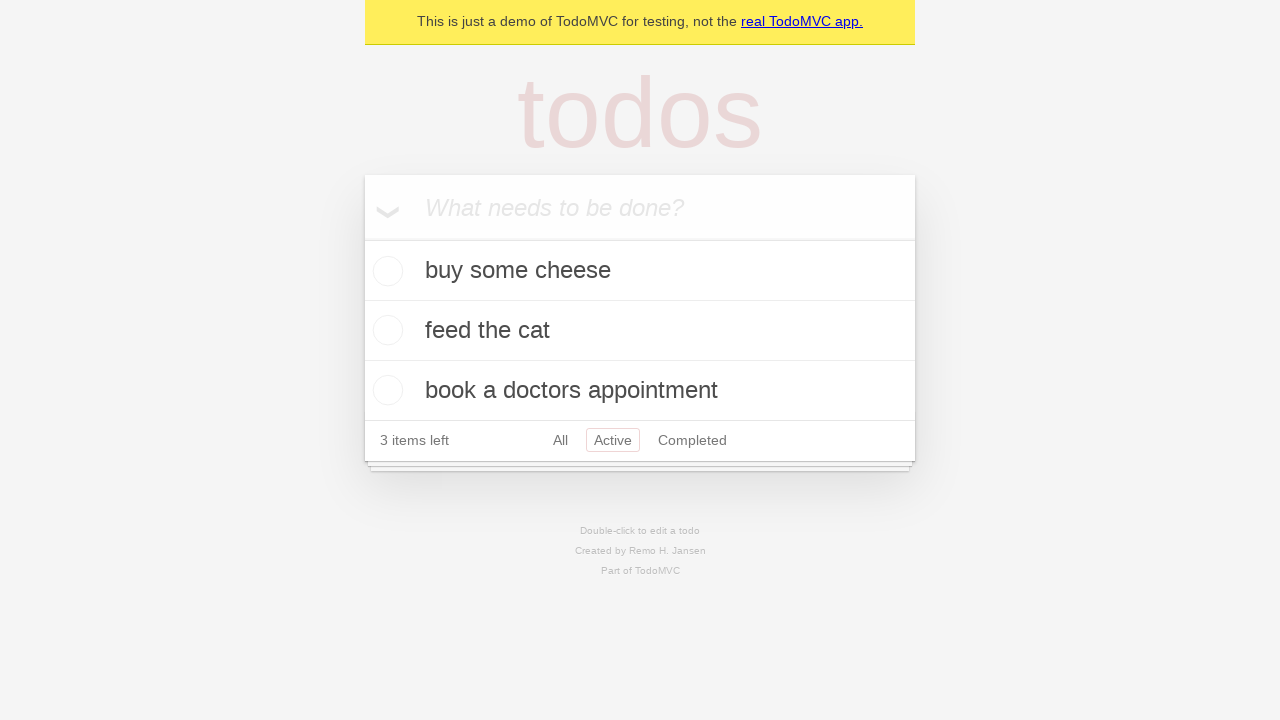

Clicked Completed filter link at (692, 440) on .filters >> text=Completed
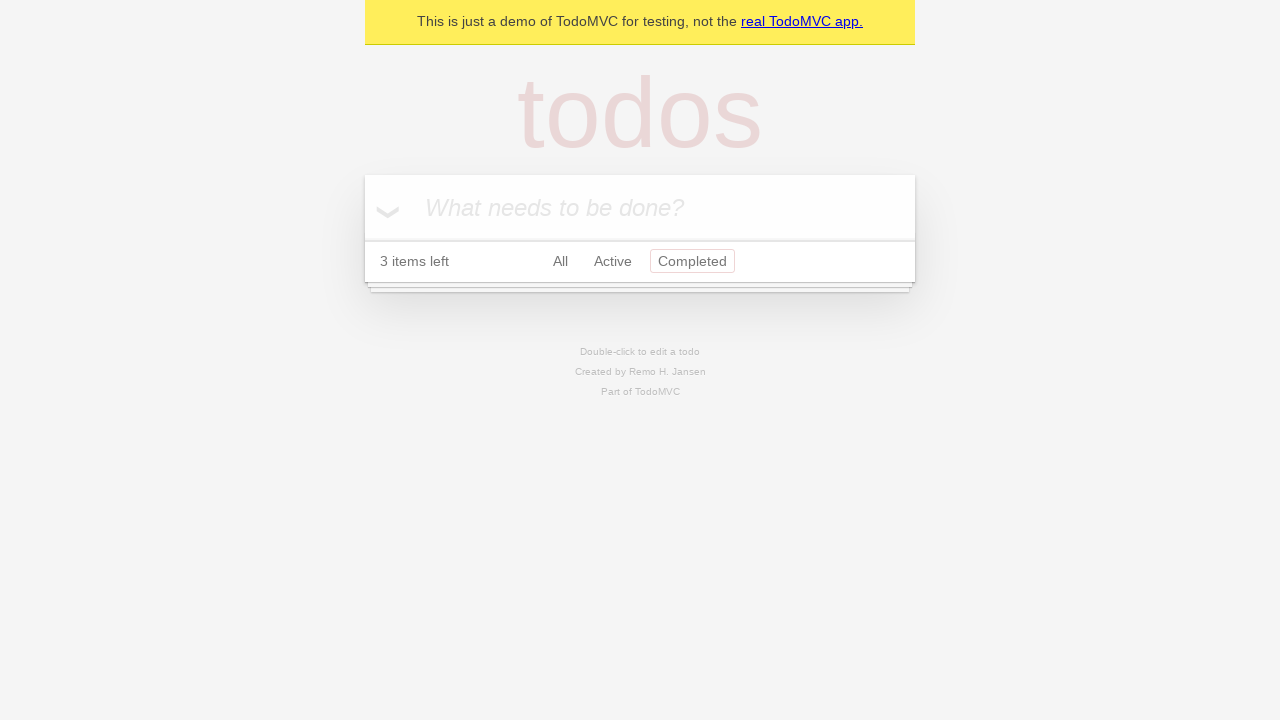

Clicked All filter link at (560, 261) on .filters >> text=All
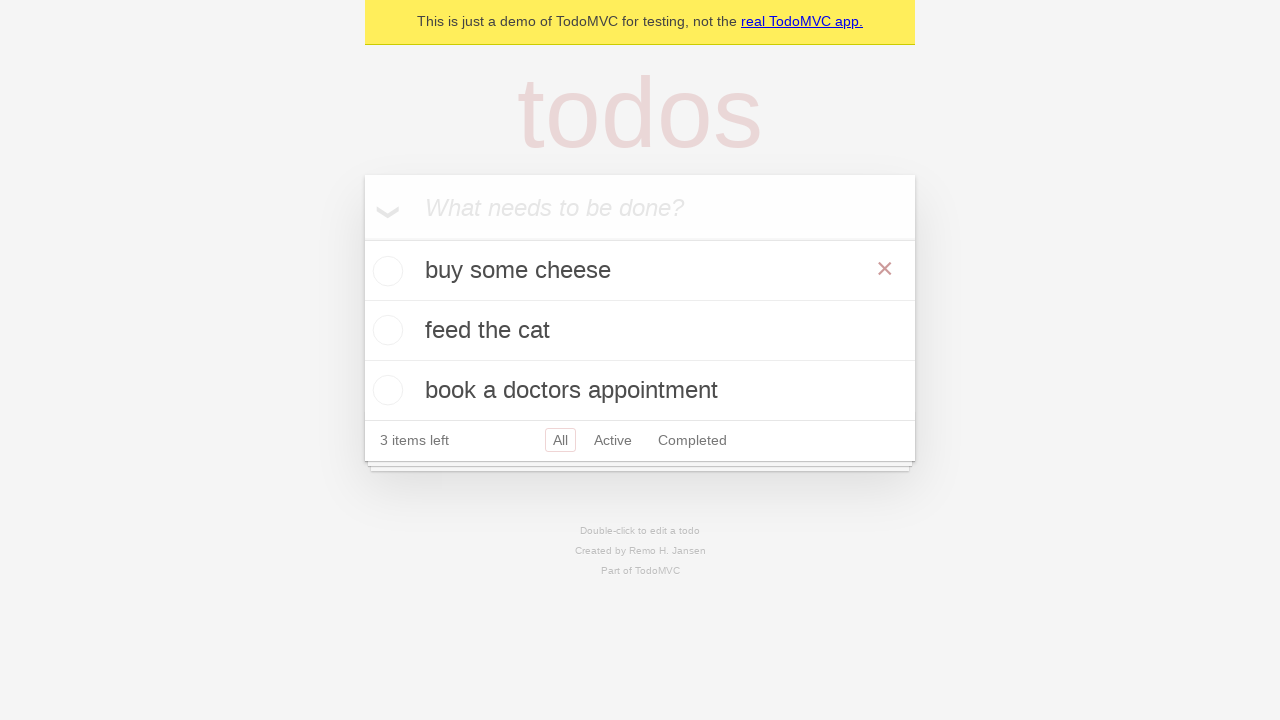

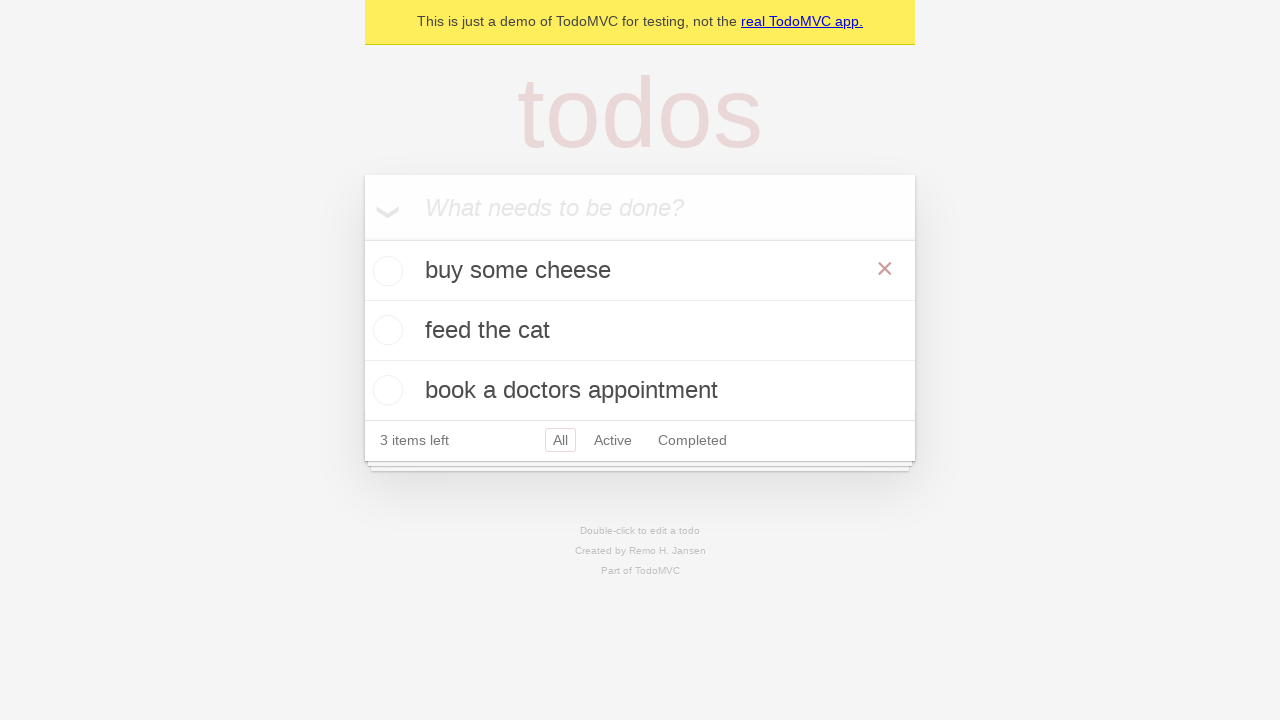